Clicks through all radio button options on the first page

Starting URL: https://krishnapandya-vgec-it.github.io/GUIsecond/

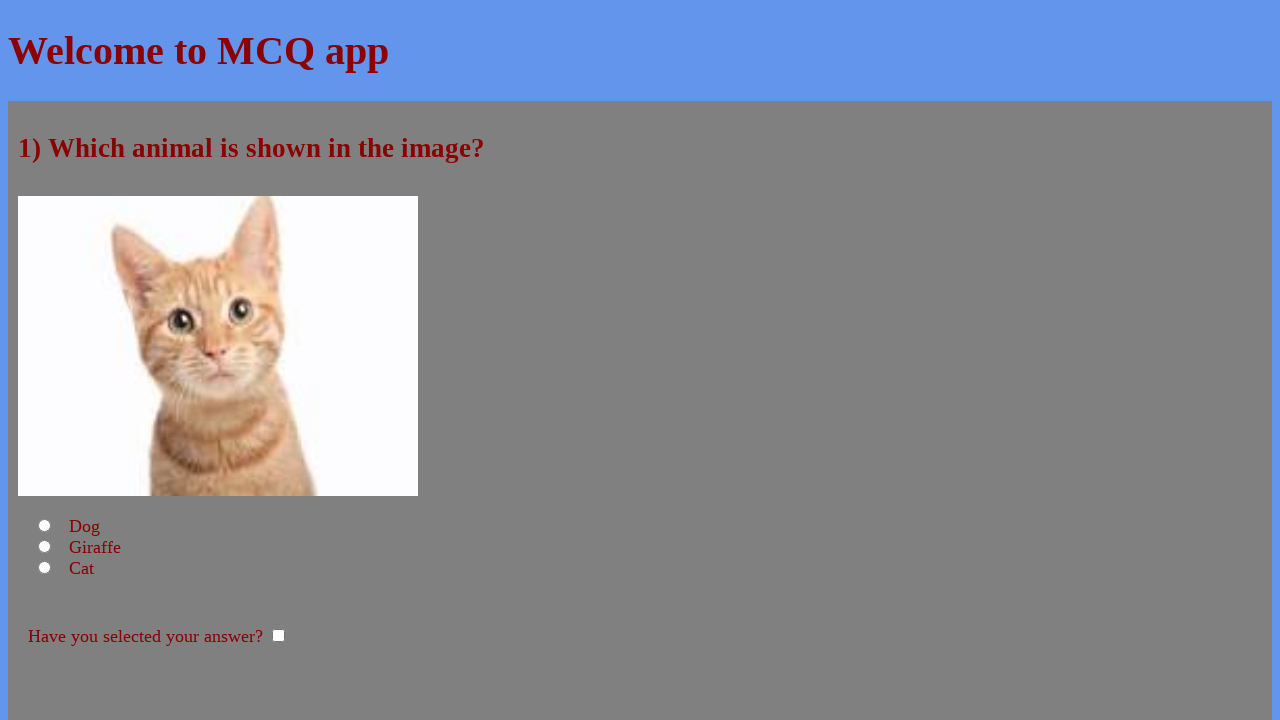

Navigated to the GUI test page
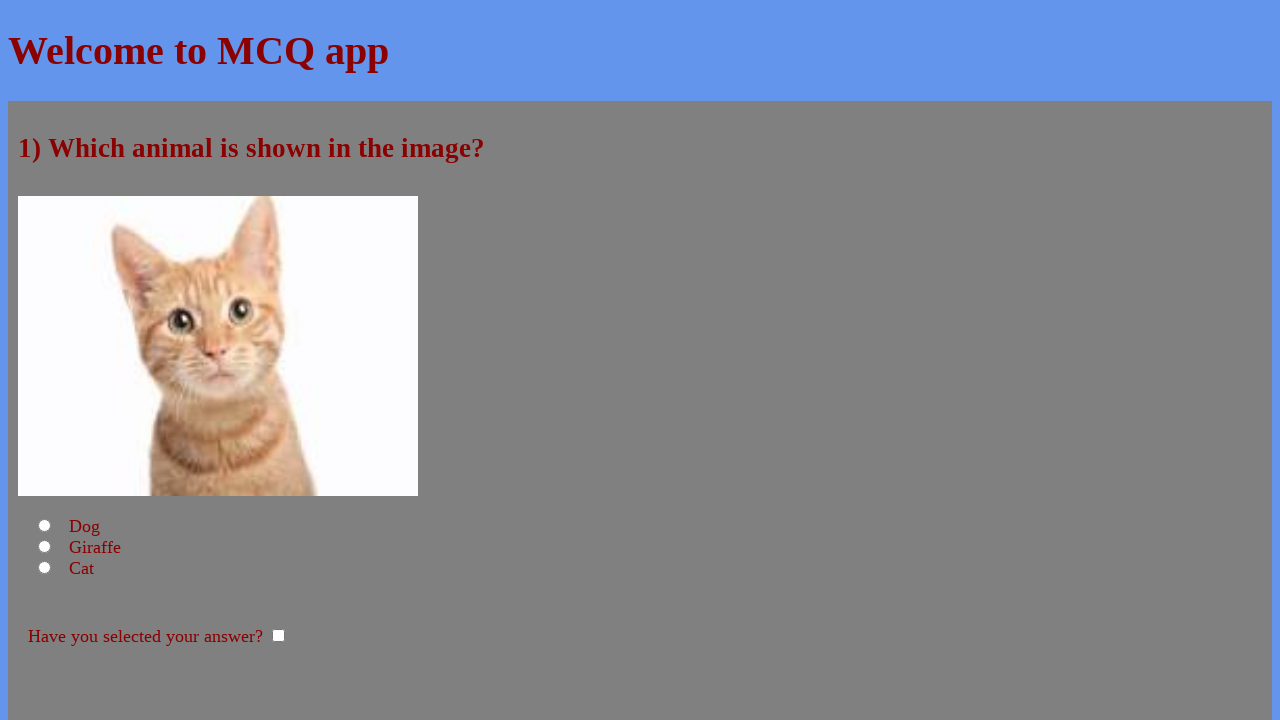

Clicked the dog radio button at (44, 526) on #first_radio_dog
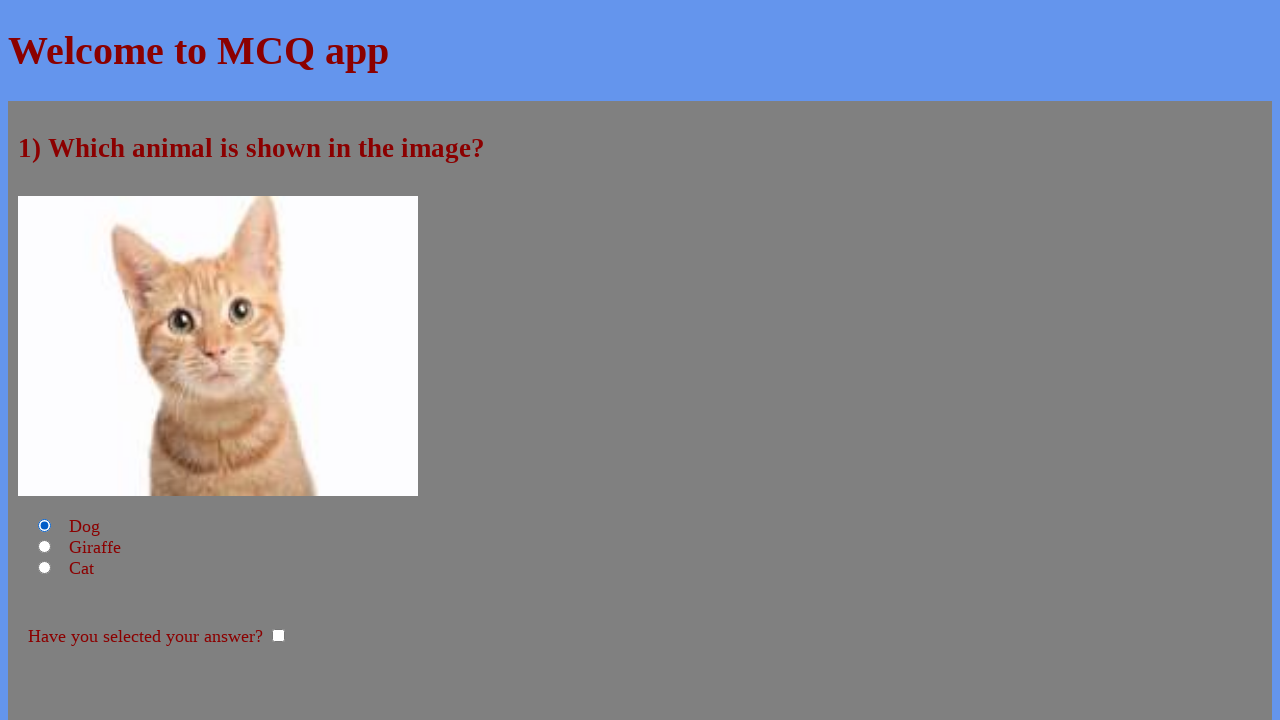

Clicked the cat radio button at (44, 568) on #first_radio_cat
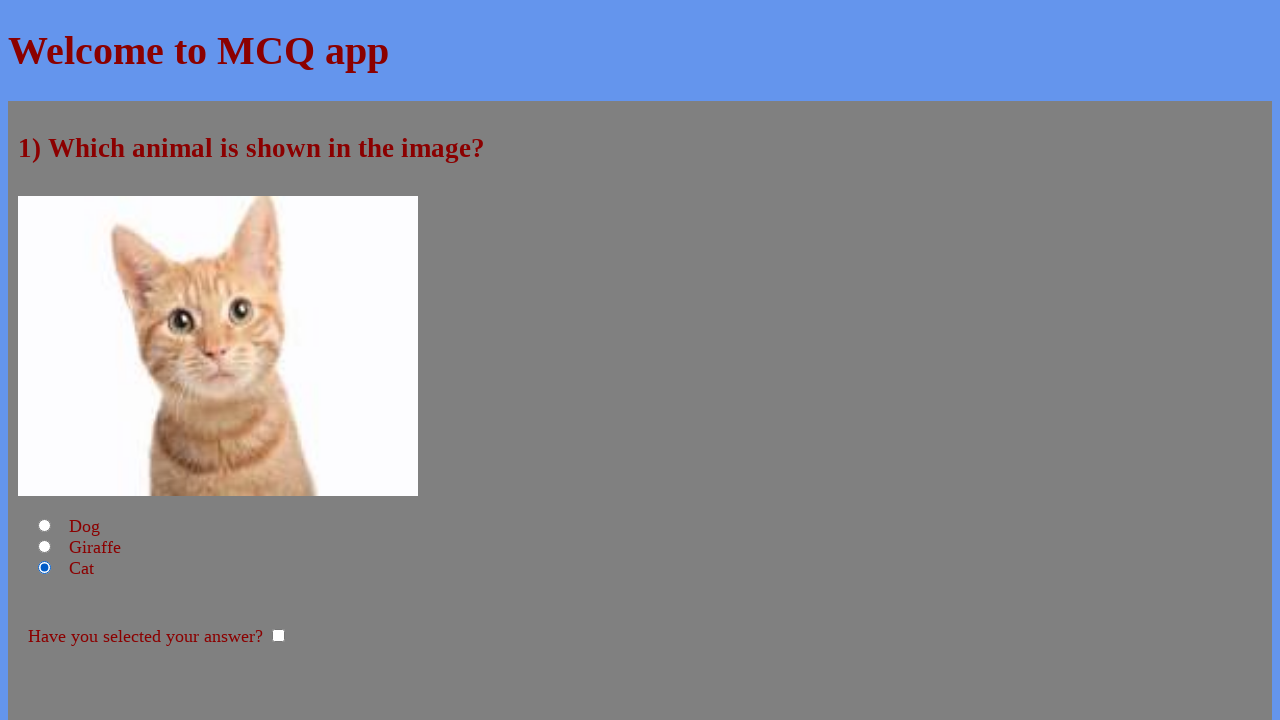

Clicked the giraffe radio button at (44, 547) on #first_radio_giraffe
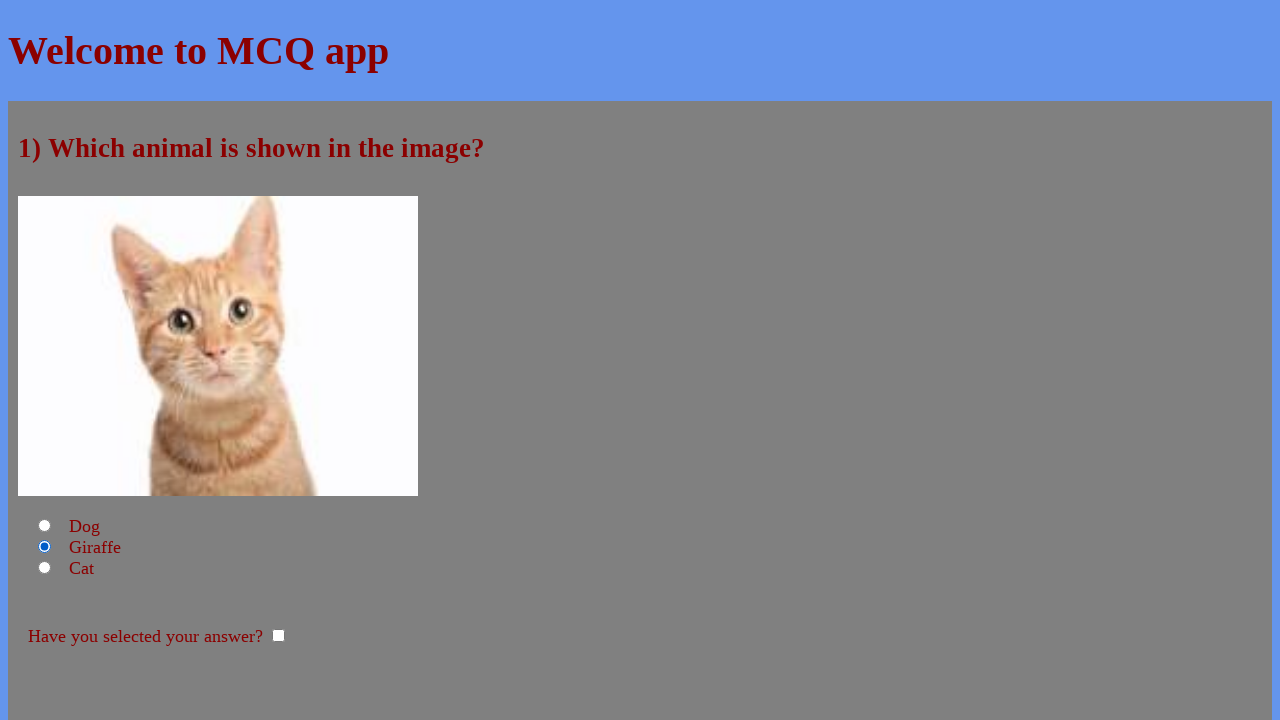

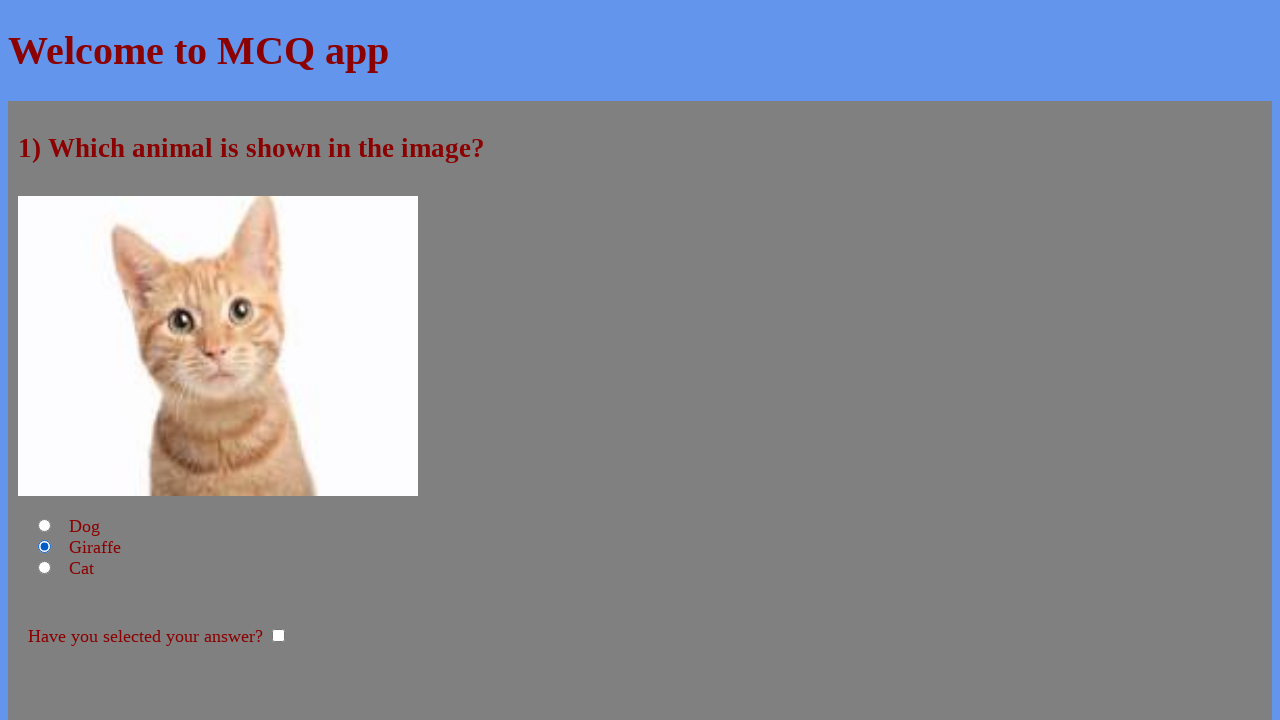